Tests auto-suggestive dropdown functionality by clicking passenger field, incrementing adult count 4 times, then using auto-suggest to search and select a country (Cameroon)

Starting URL: https://rahulshettyacademy.com/dropdownsPractise/

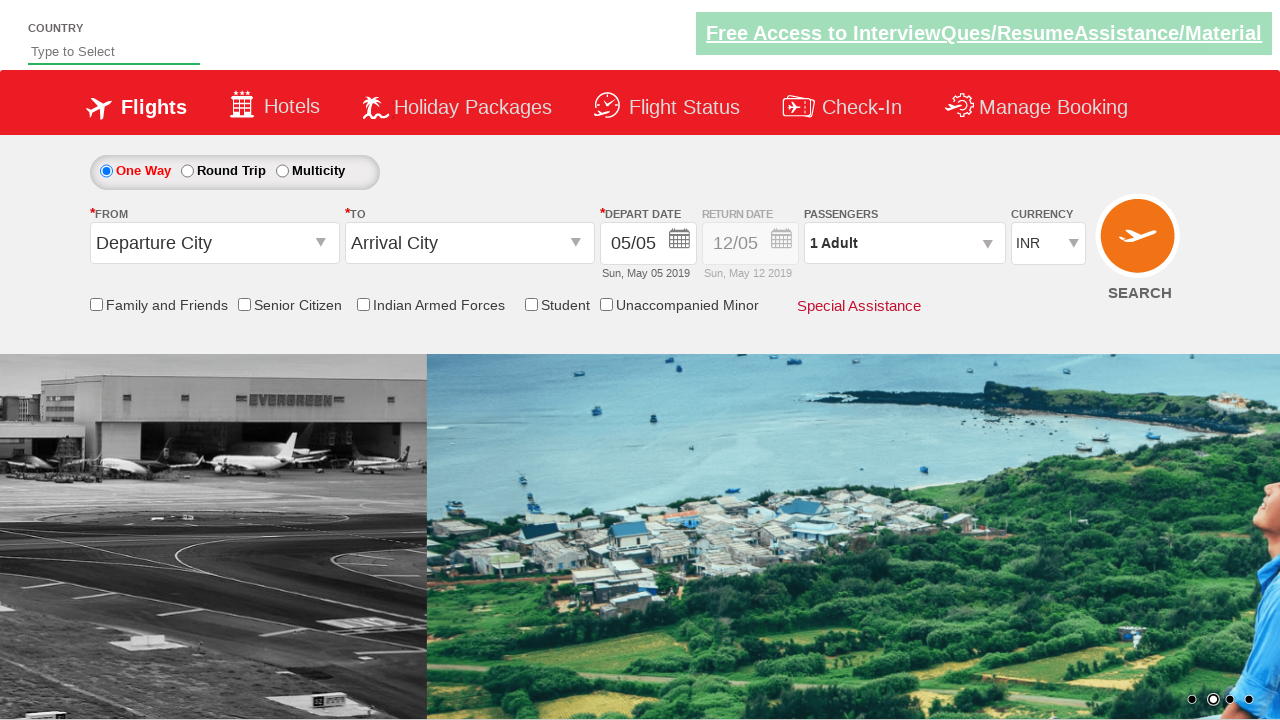

Waited for passenger info field to be visible
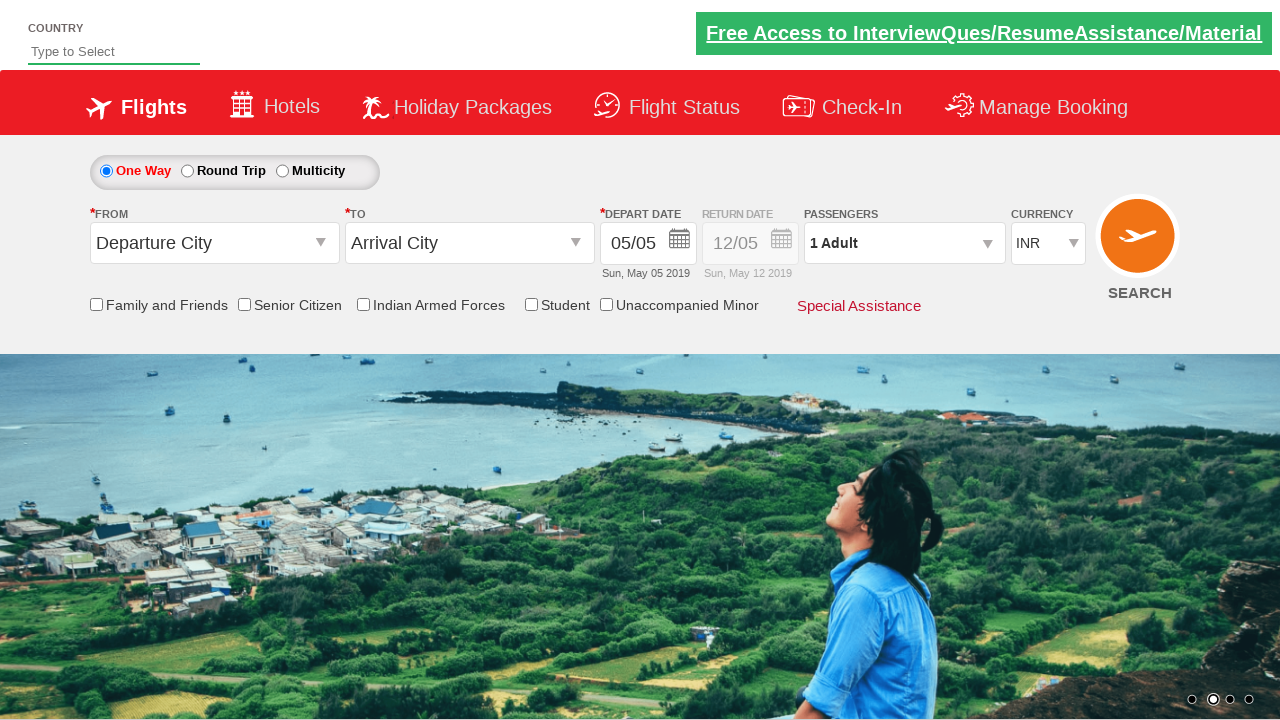

Clicked on passenger field to open dropdown at (904, 243) on #divpaxinfo
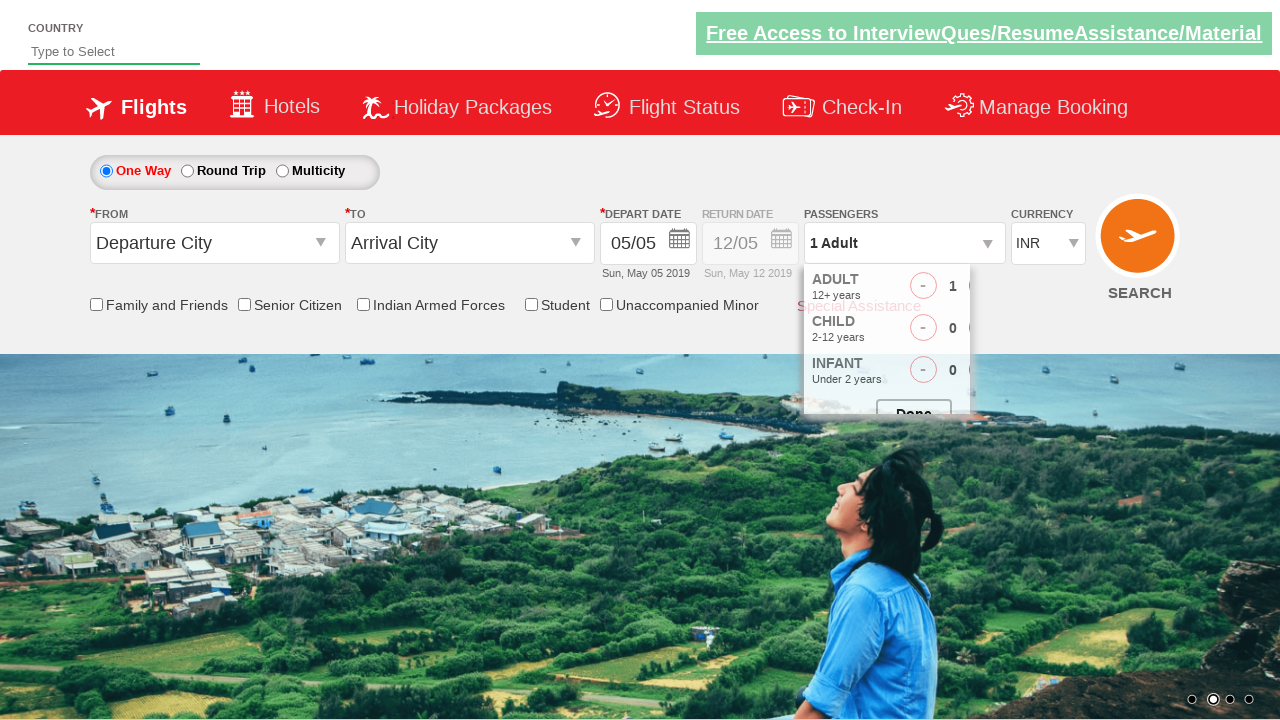

Waited for adult increment button to be visible
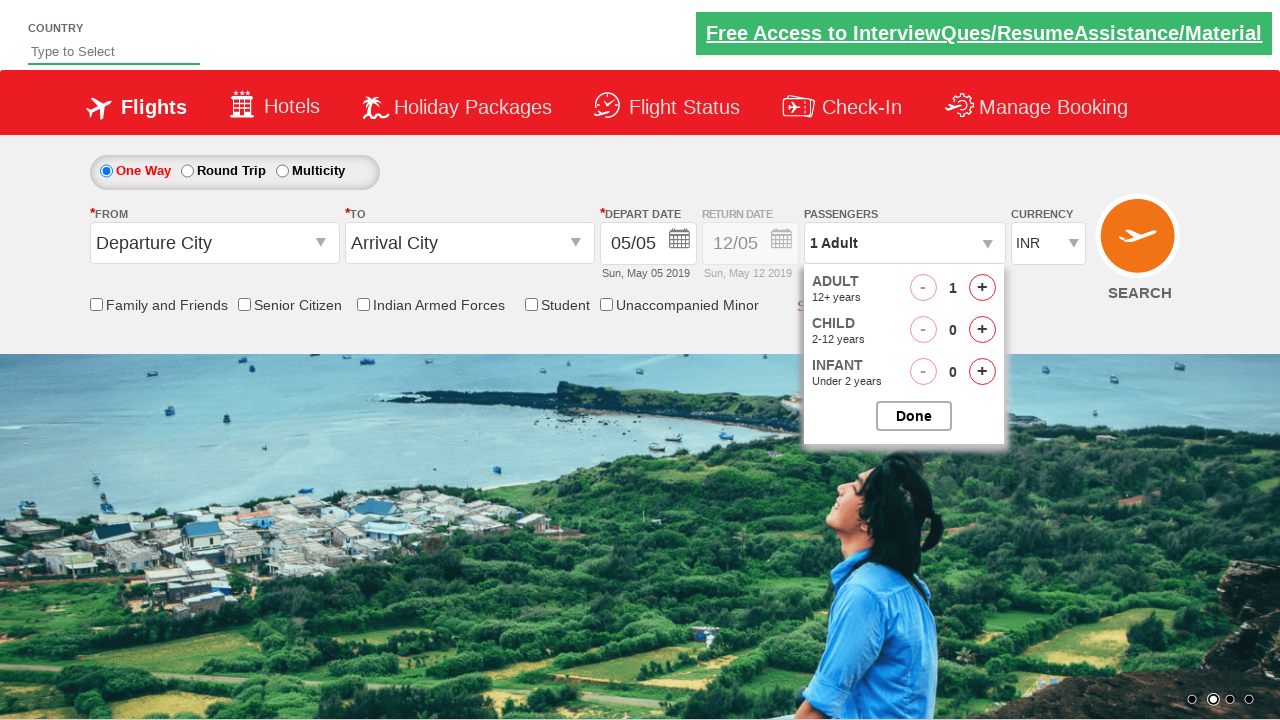

Clicked adult increment button (click 1 of 4) at (982, 288) on xpath=//div[@class='ad-row-right']/span[3]
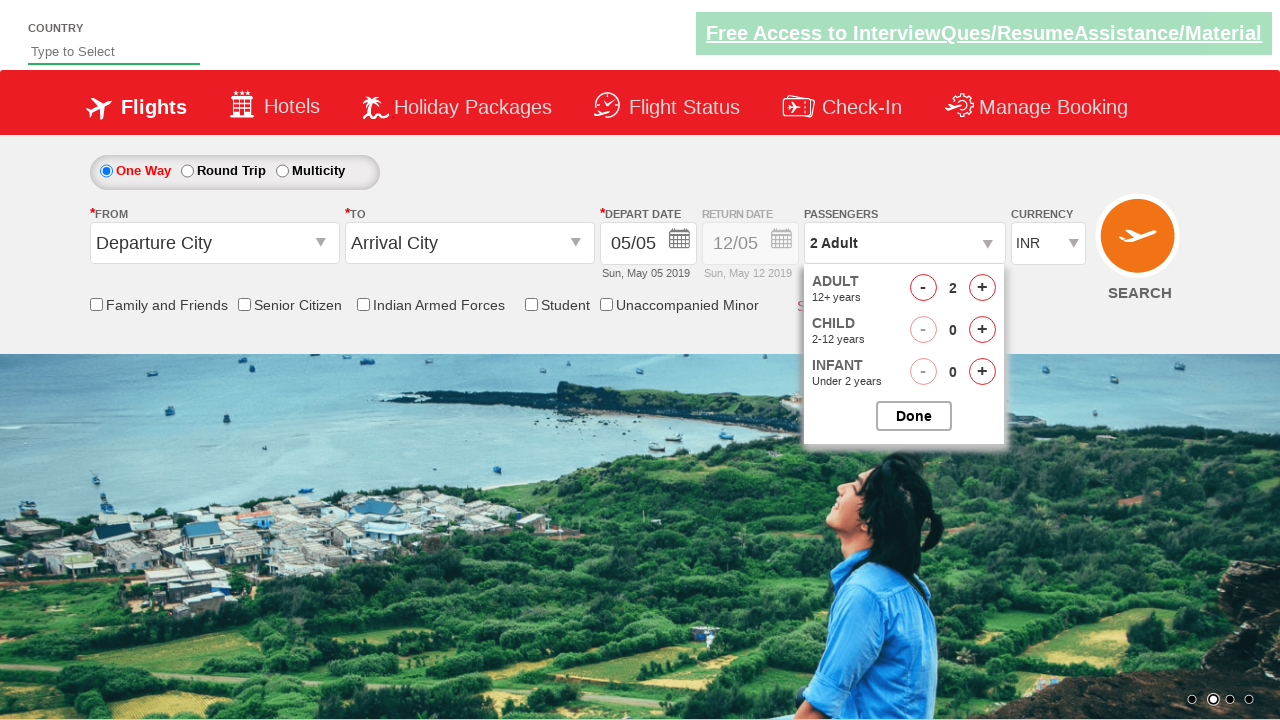

Waited for adult increment button to be visible
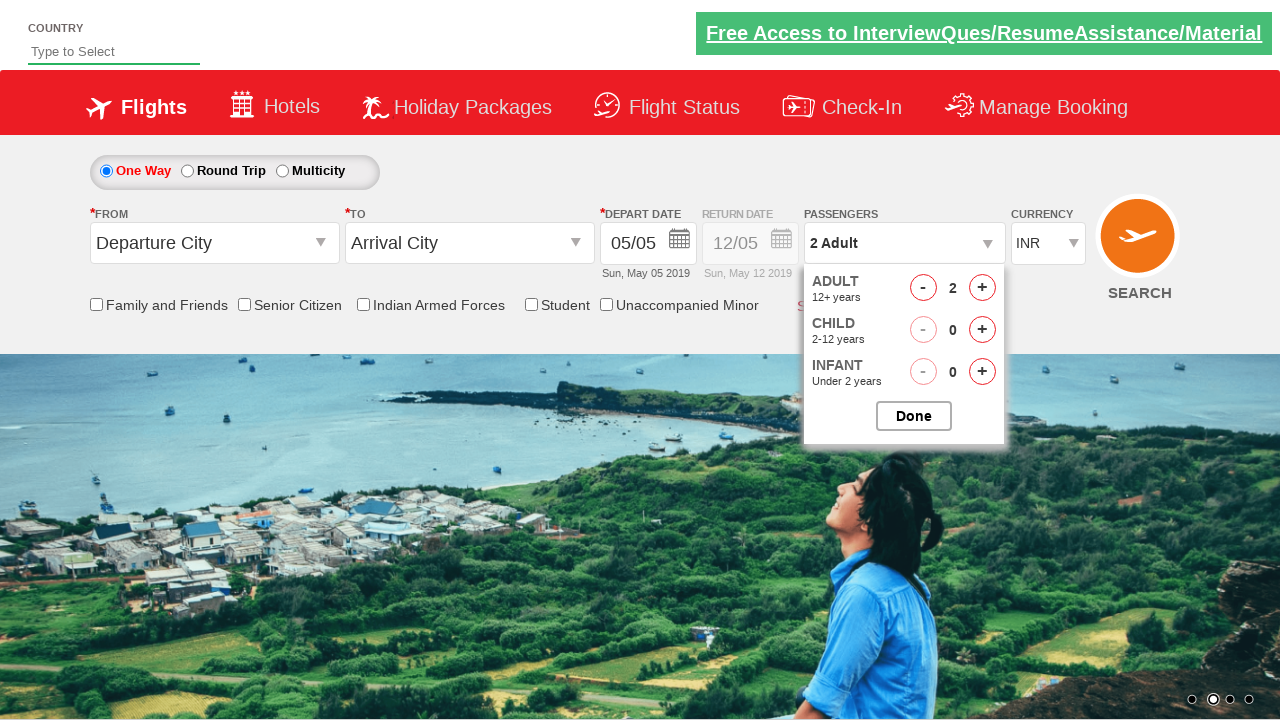

Clicked adult increment button (click 2 of 4) at (982, 288) on xpath=//div[@class='ad-row-right']/span[3]
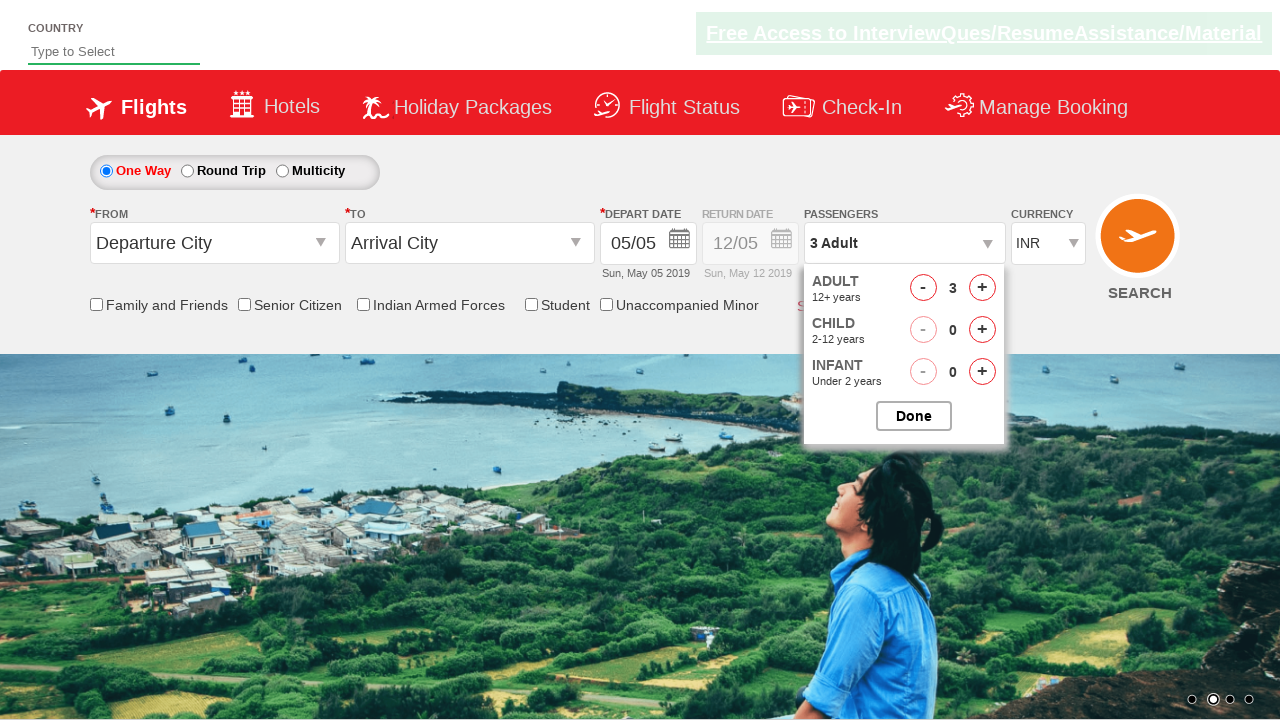

Waited for adult increment button to be visible
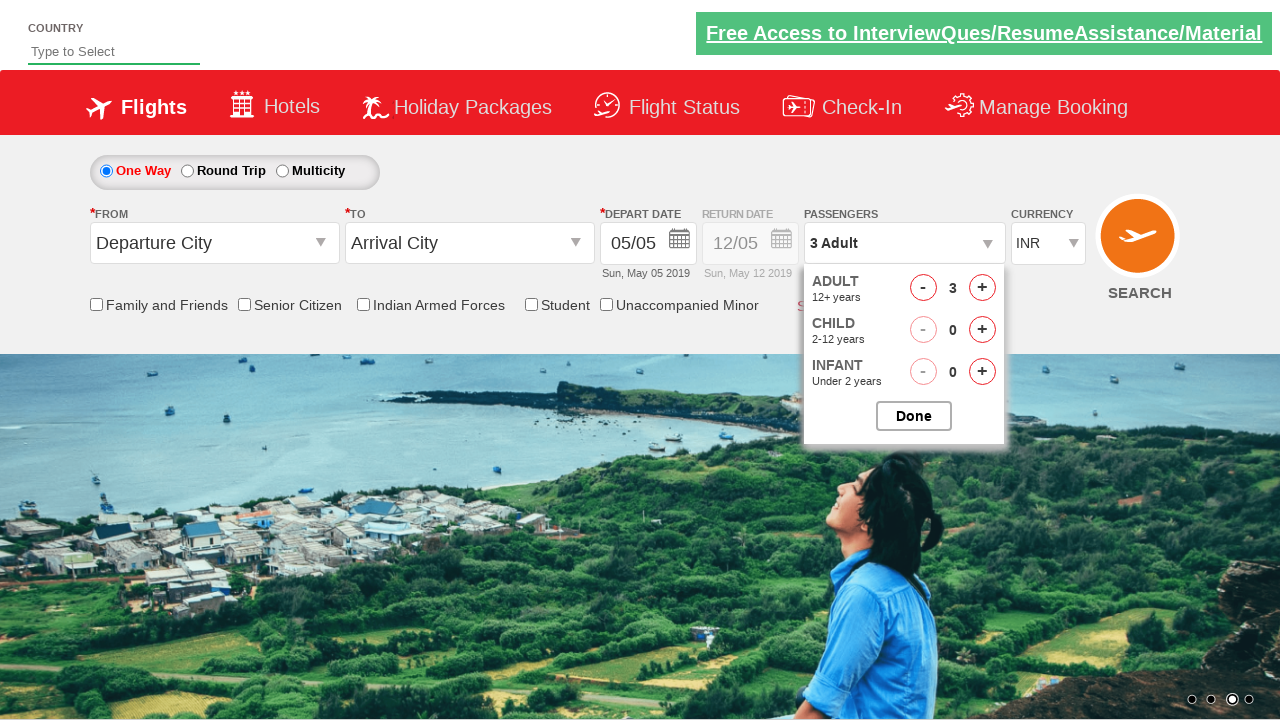

Clicked adult increment button (click 3 of 4) at (982, 288) on xpath=//div[@class='ad-row-right']/span[3]
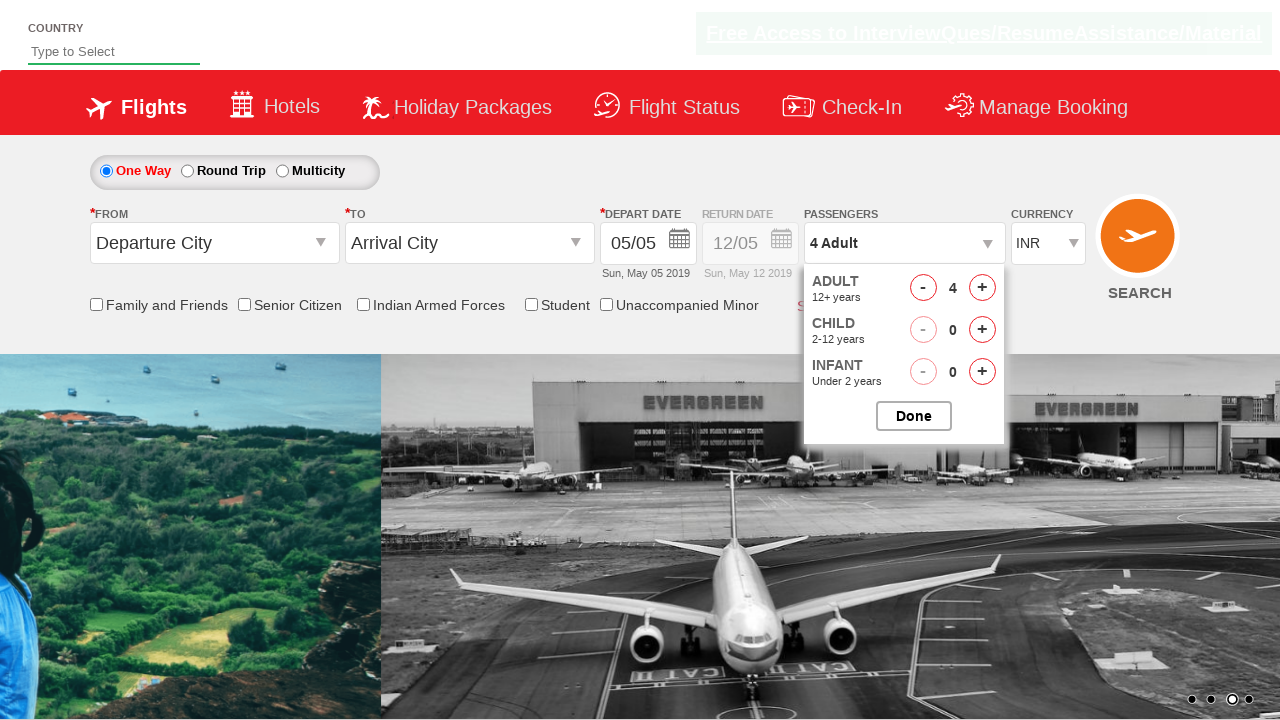

Waited for adult increment button to be visible
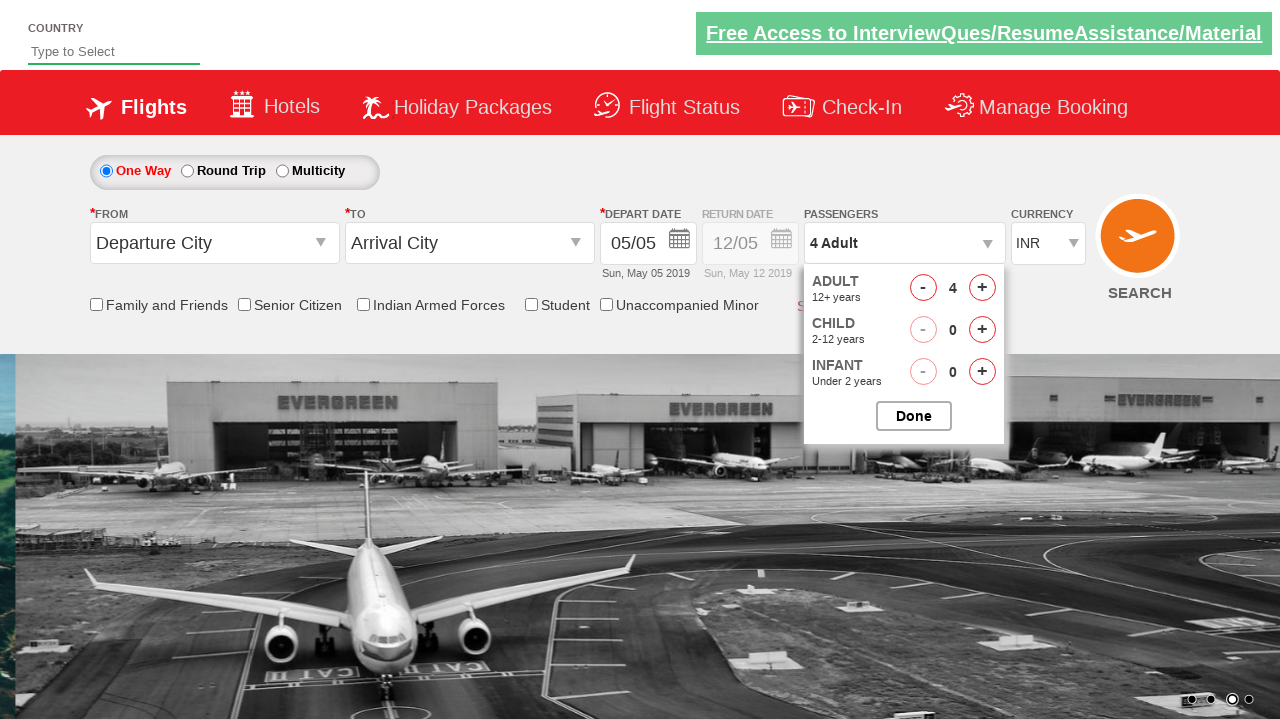

Clicked adult increment button (click 4 of 4) at (982, 288) on xpath=//div[@class='ad-row-right']/span[3]
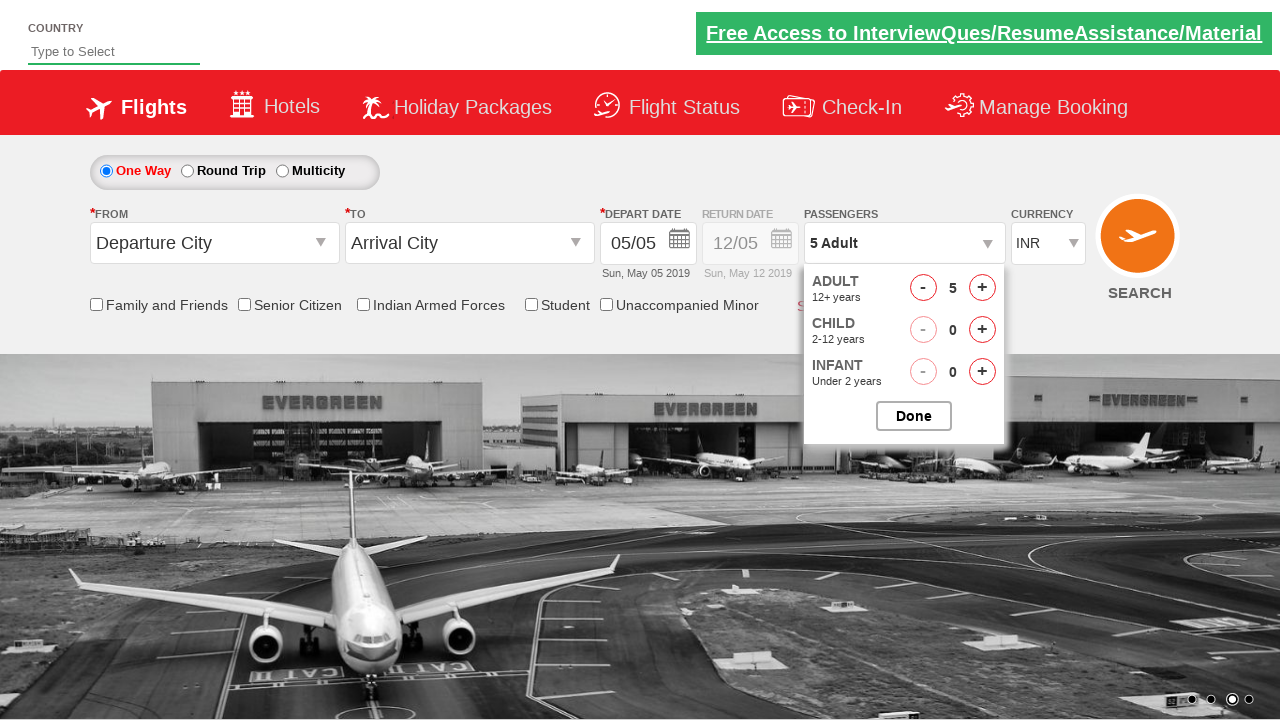

Waited for auto-suggest field to be visible
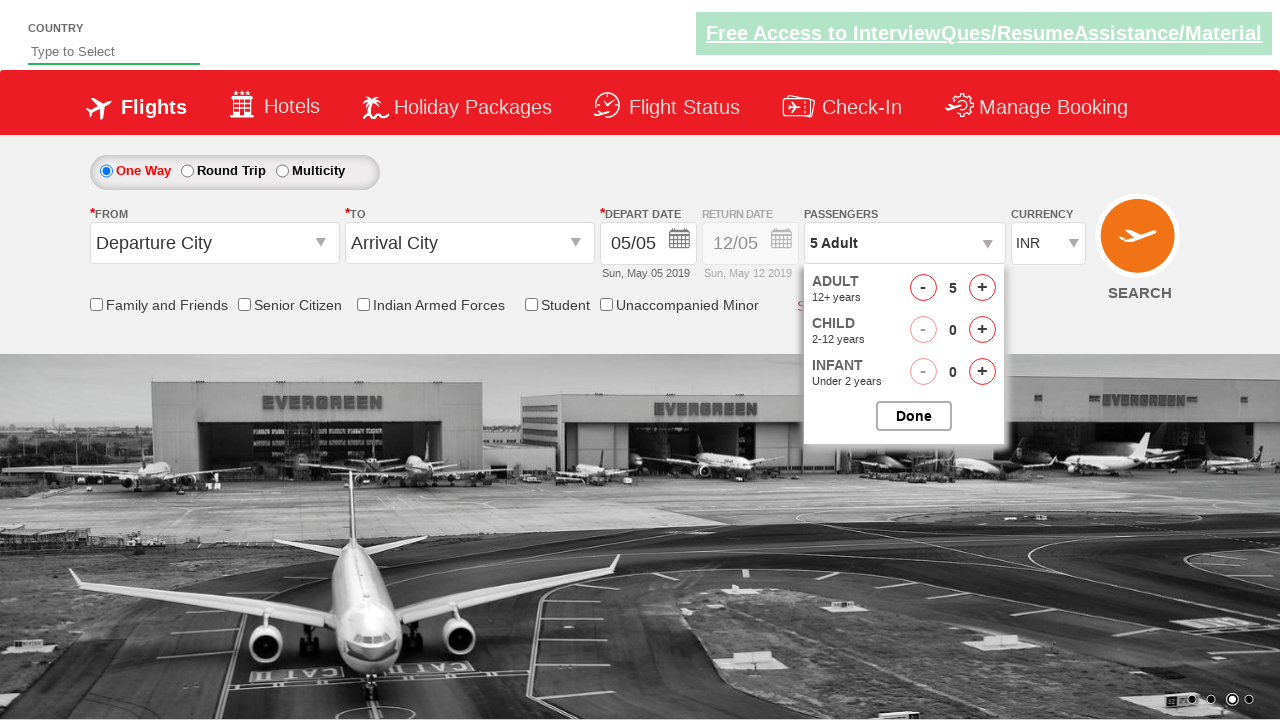

Typed 'ame' into auto-suggest field to search for country on #autosuggest
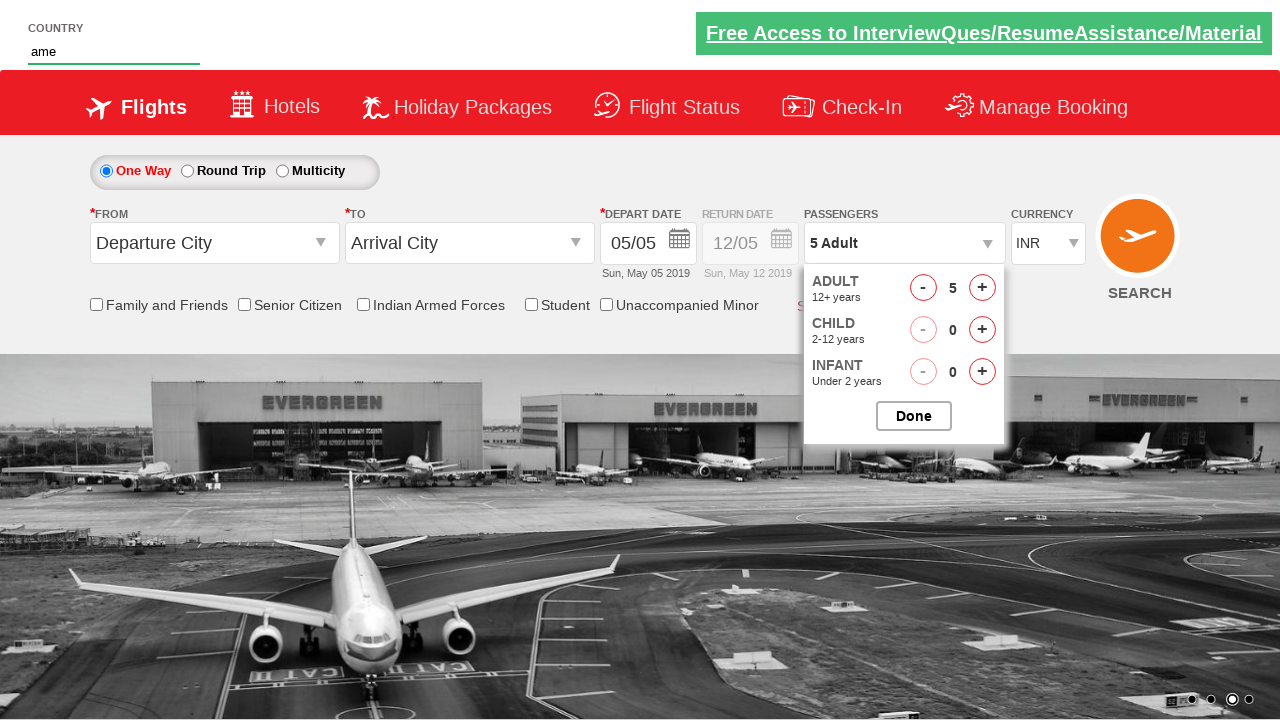

Waited for auto-suggest dropdown options to appear
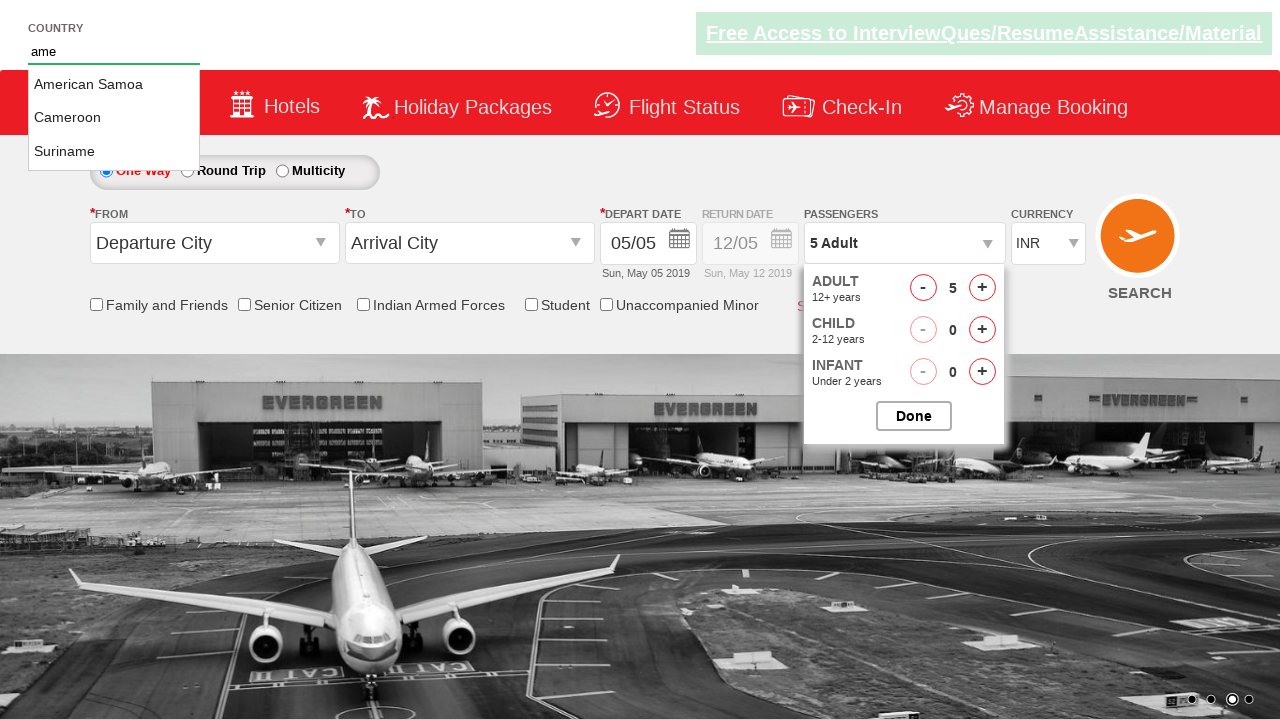

Selected 'Cameroon' from auto-suggest dropdown at (114, 118) on li.ui-menu-item a >> nth=1
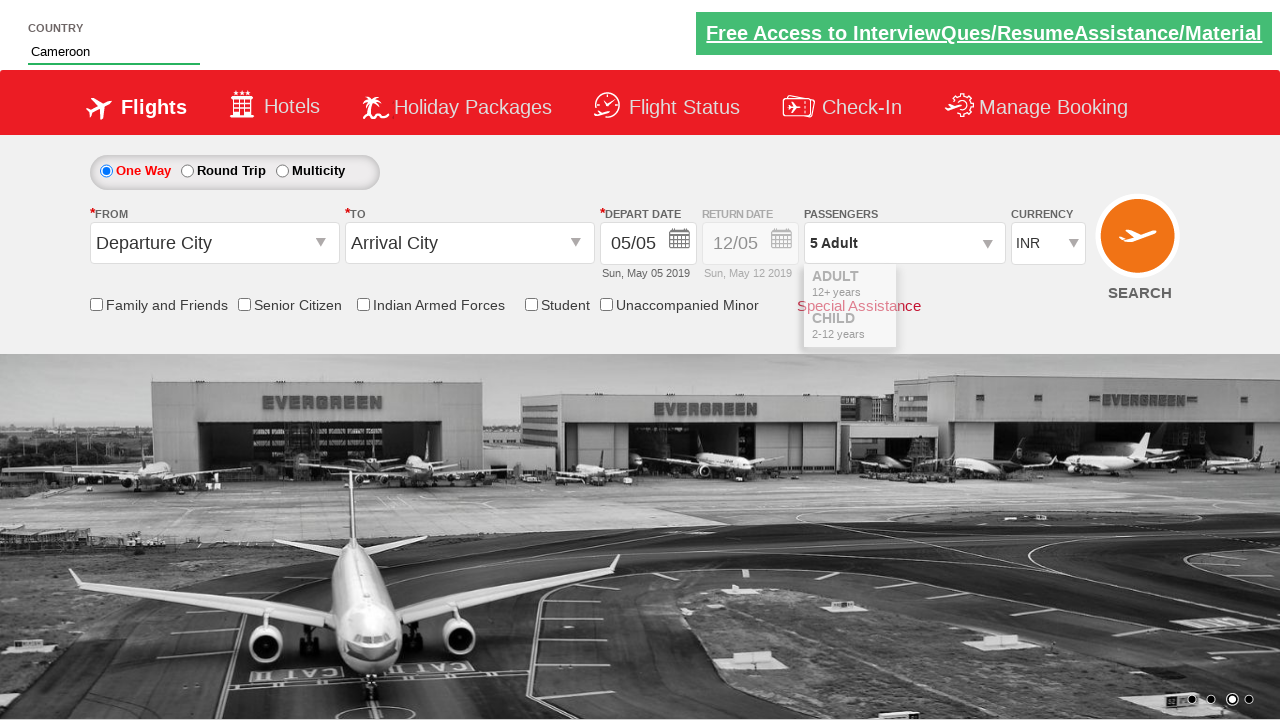

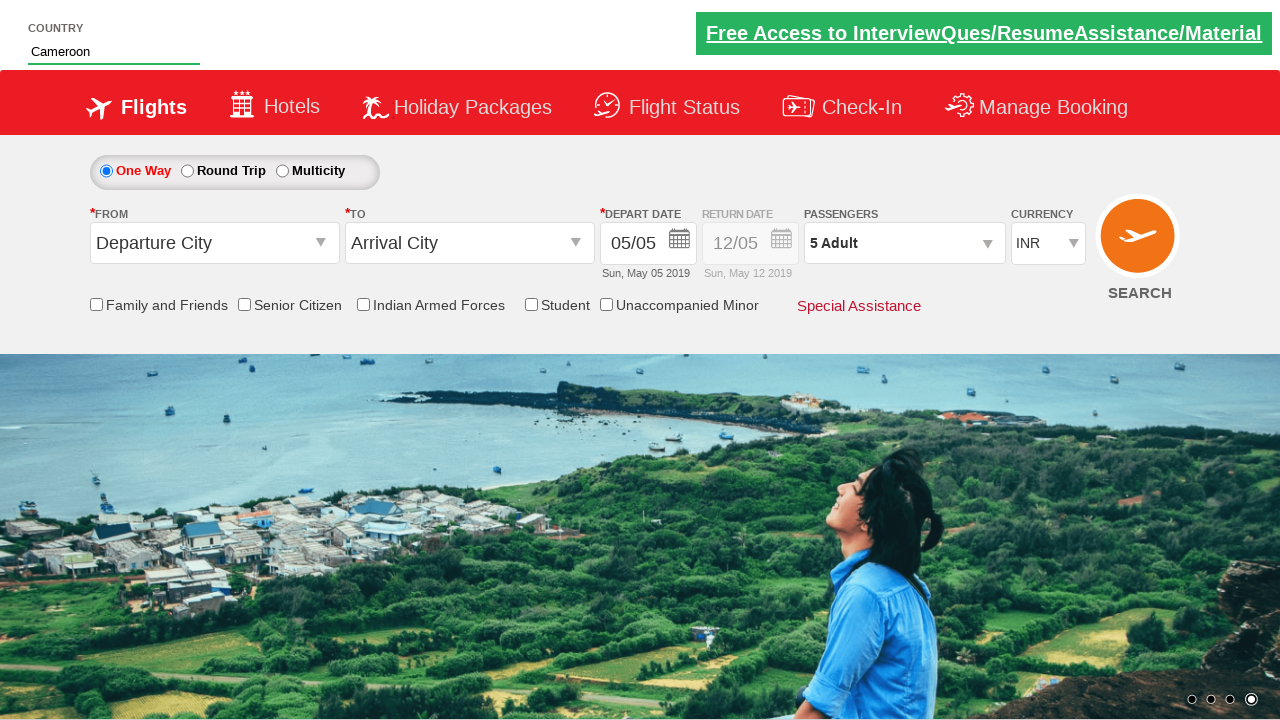